Tests mouse hover functionality by hovering over an element and clicking the revealed menu options

Starting URL: https://codenboxautomationlab.com/practice/

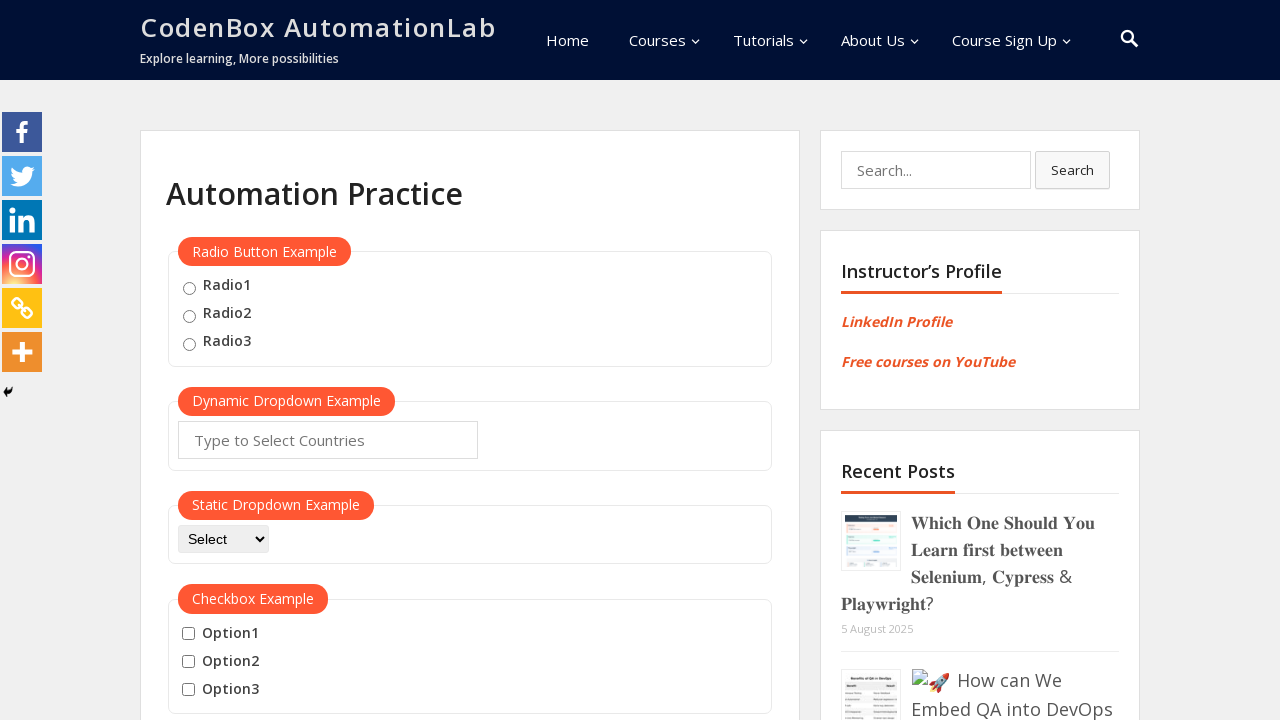

Scrolled down to mouse hover section (Y: 1900)
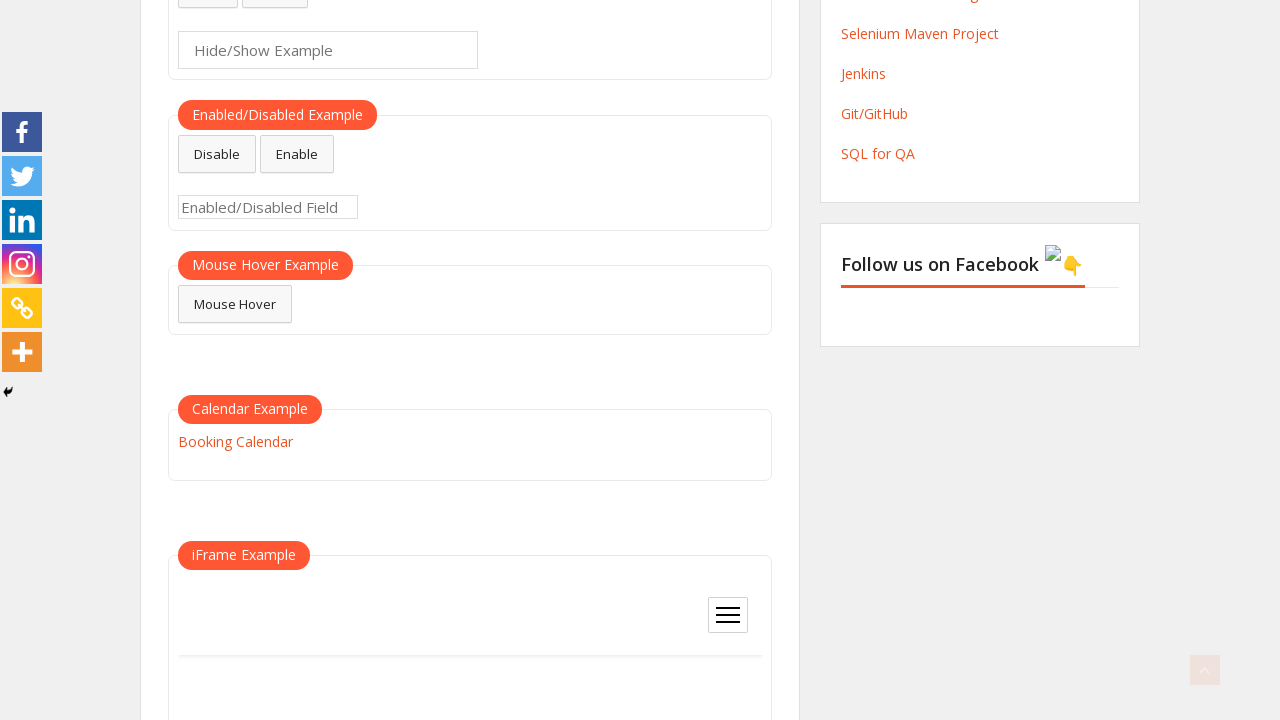

Hovered over the mouse hover button element at (235, 304) on #mousehover
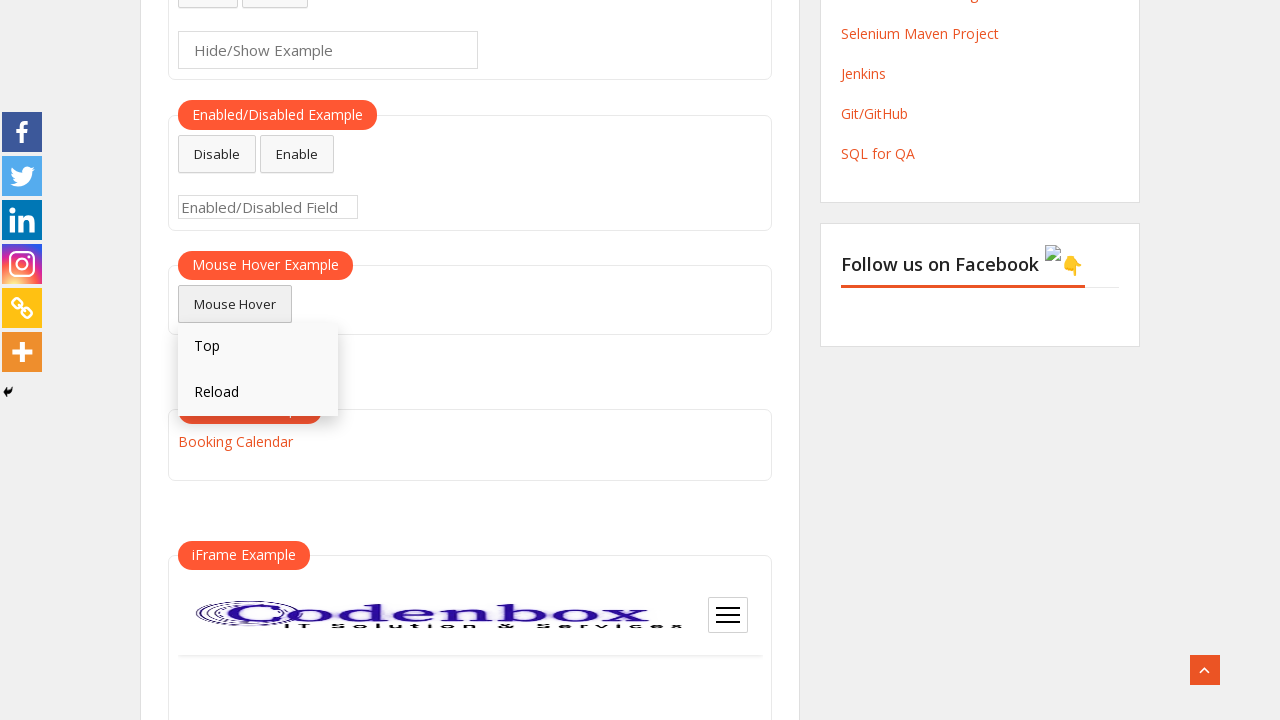

Clicked the 'Top' menu option revealed by hover at (258, 346) on a:text('Top')
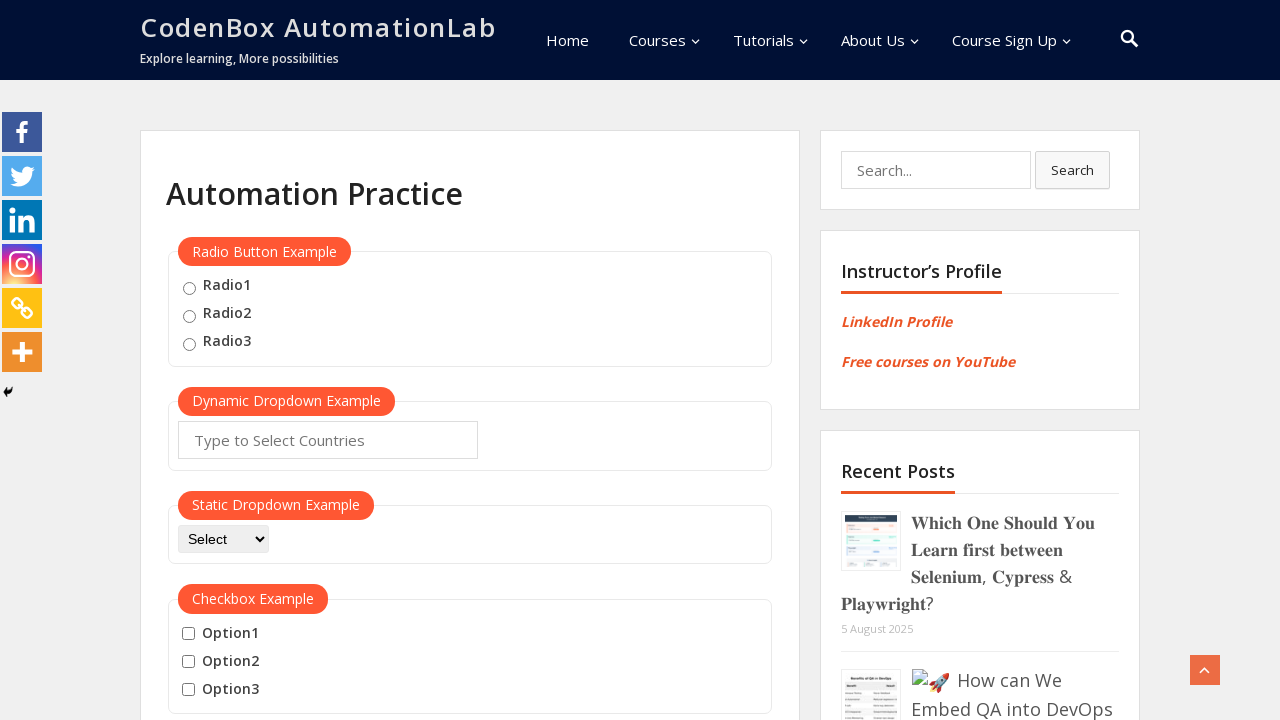

Scrolled down again to mouse hover section (Y: 1900)
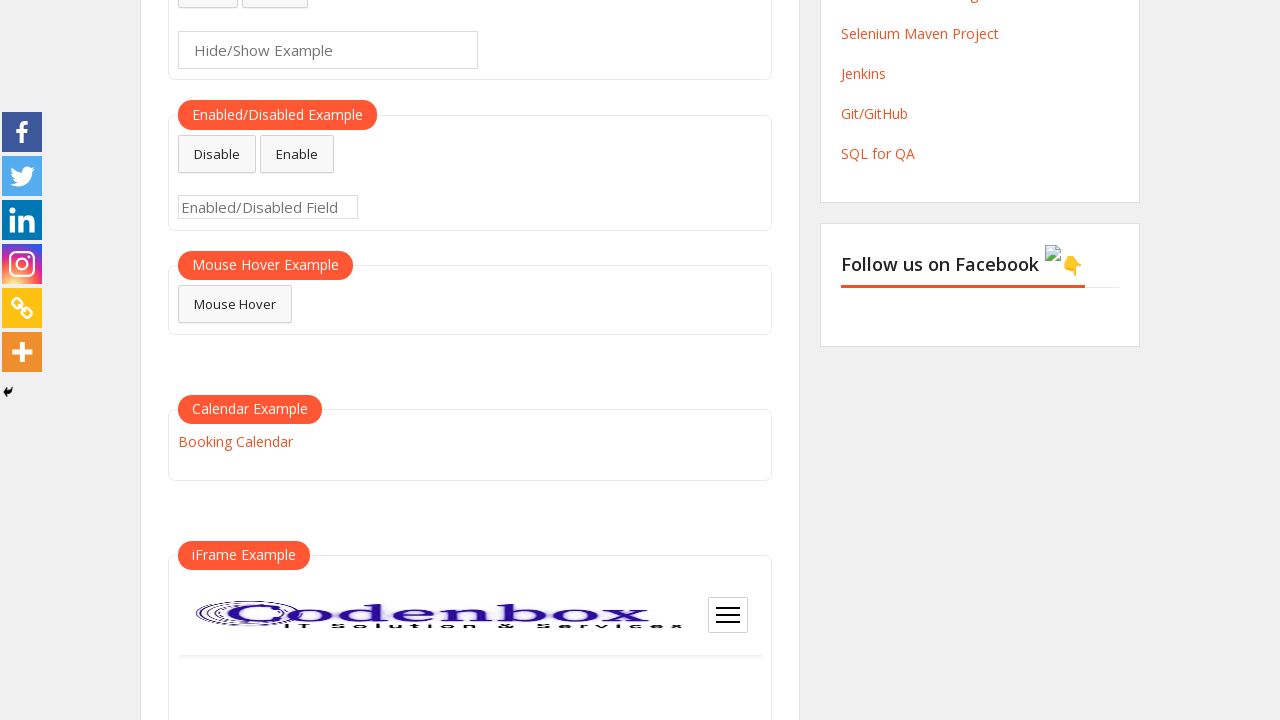

Hovered over the mouse hover button element again at (235, 304) on #mousehover
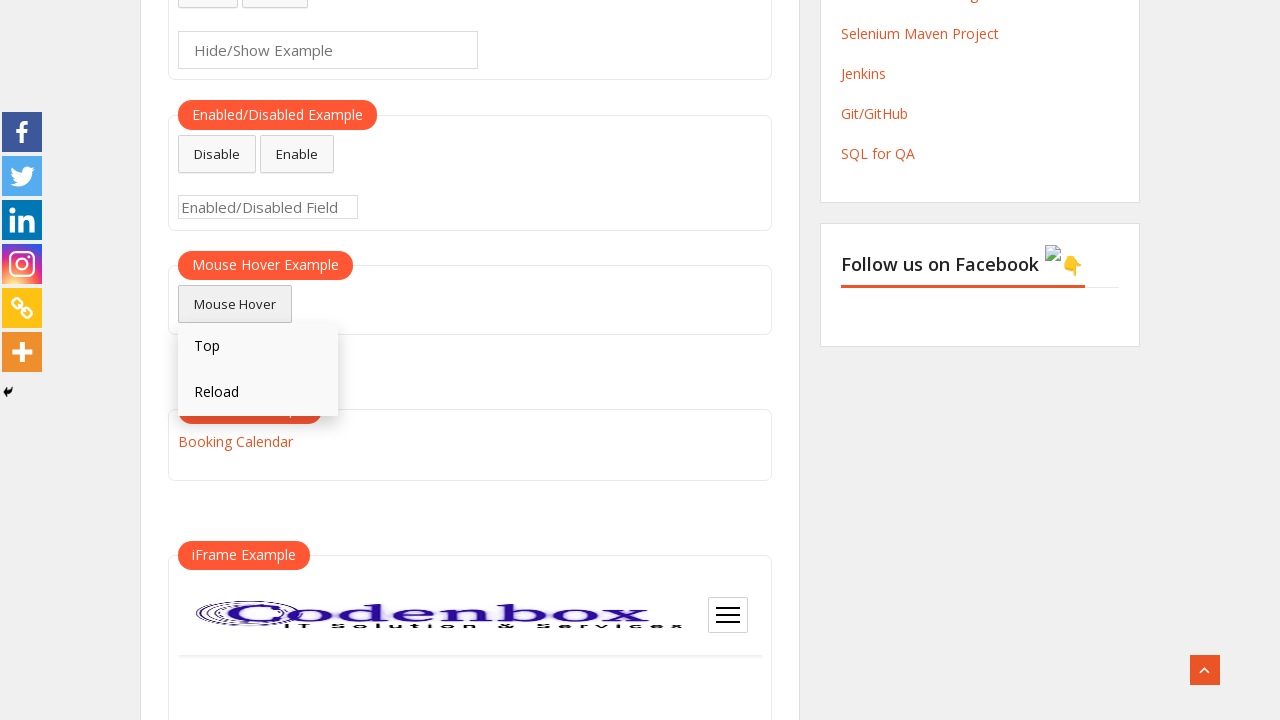

Clicked the 'Reload' menu option revealed by hover at (258, 393) on a:text('Reload')
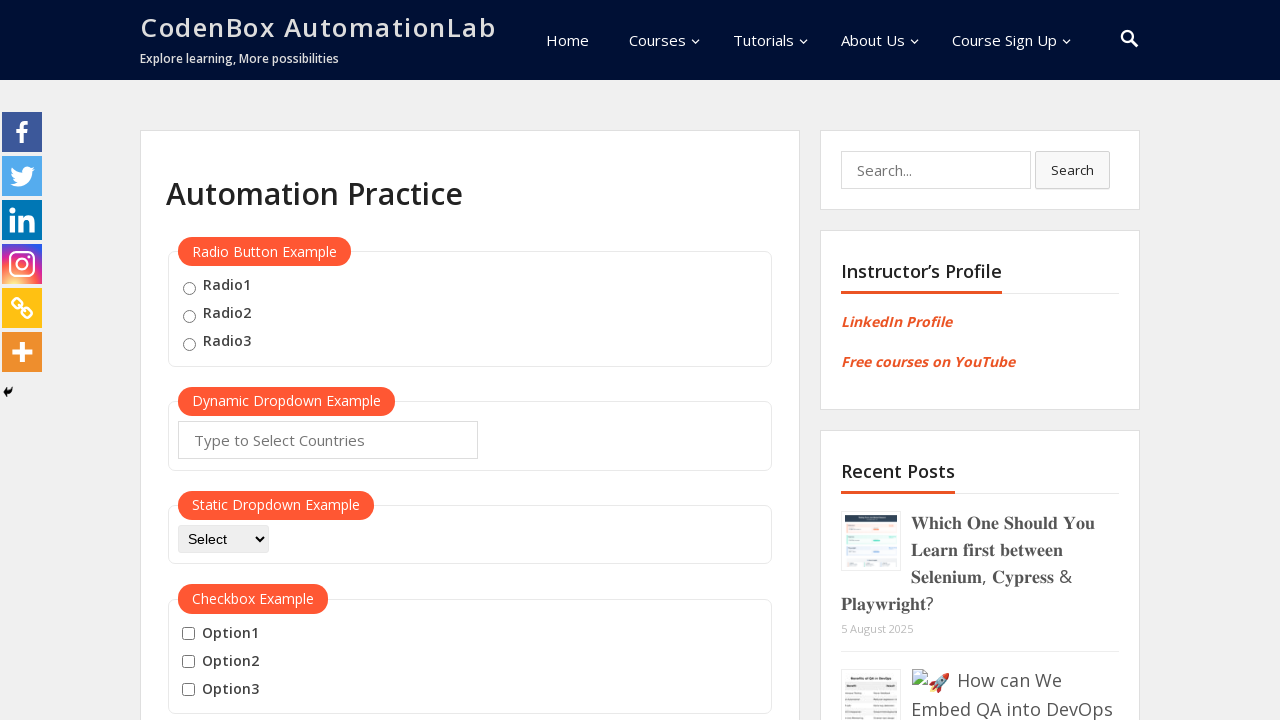

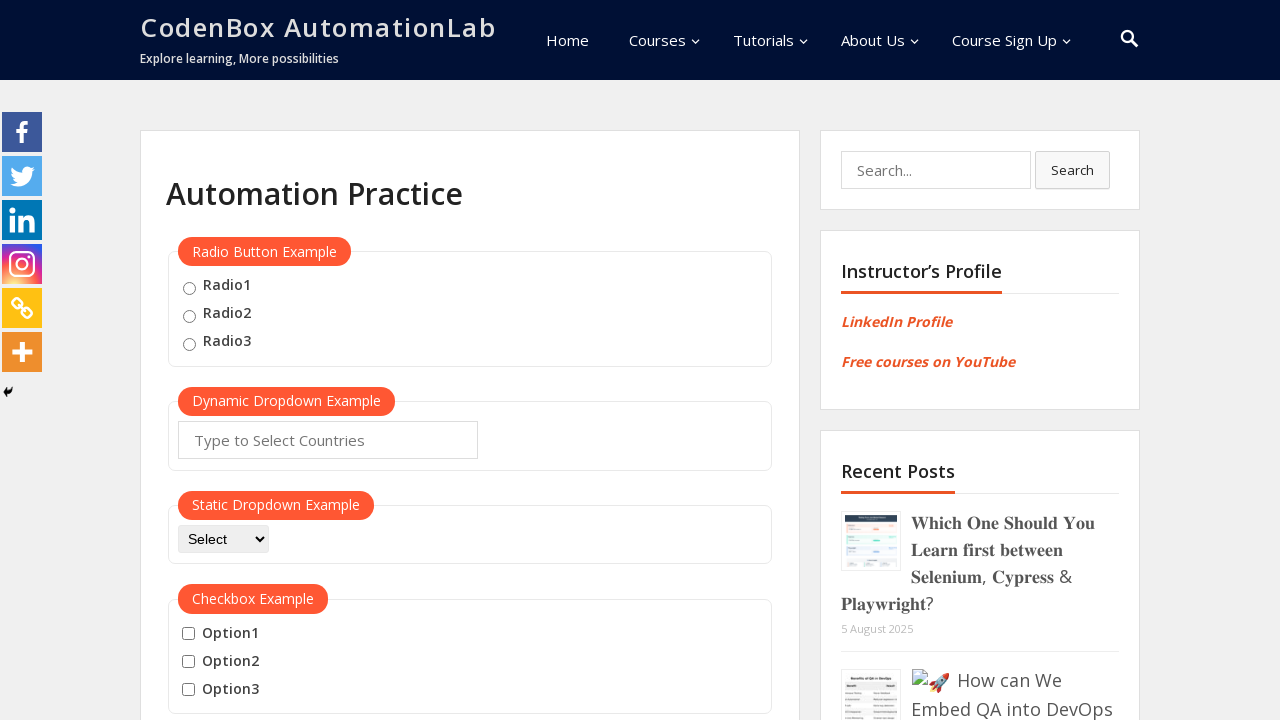